Tests a web form by entering text into a text box and clicking the submit button, then verifies the confirmation message appears

Starting URL: https://www.selenium.dev/selenium/web/web-form.html

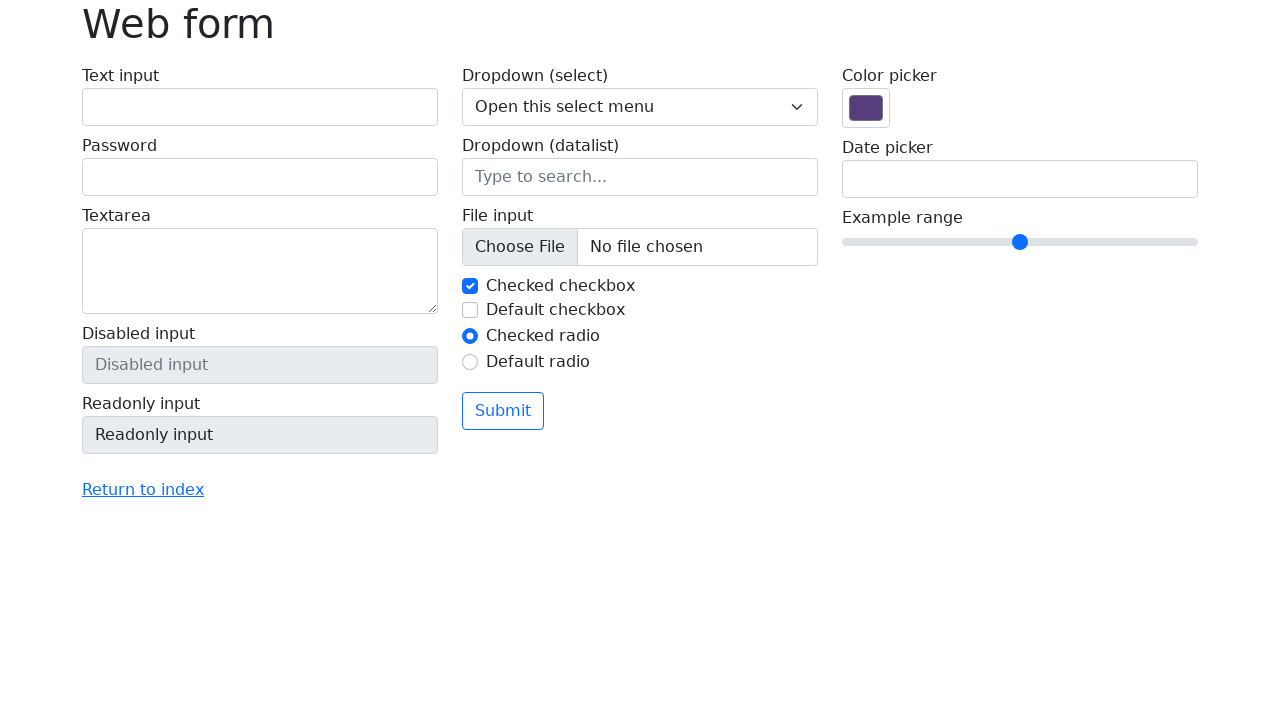

Filled text box with 'Selenium' on input[name='my-text']
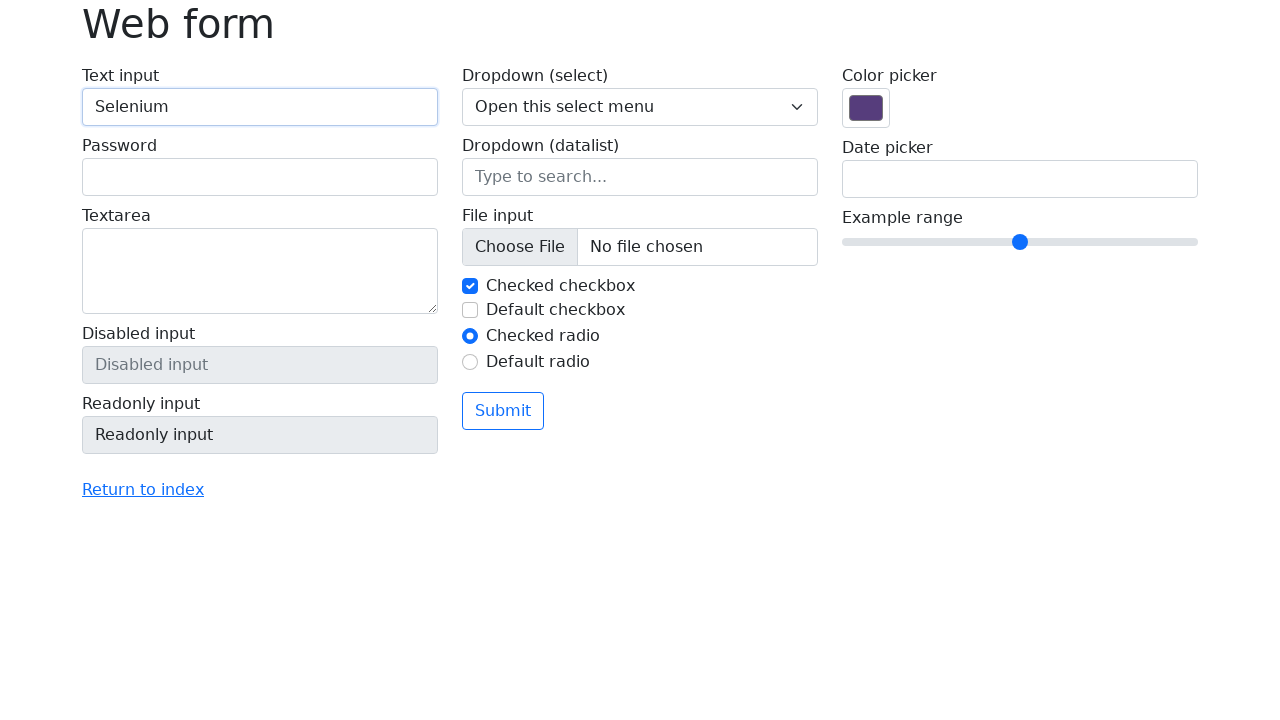

Clicked submit button at (503, 411) on button
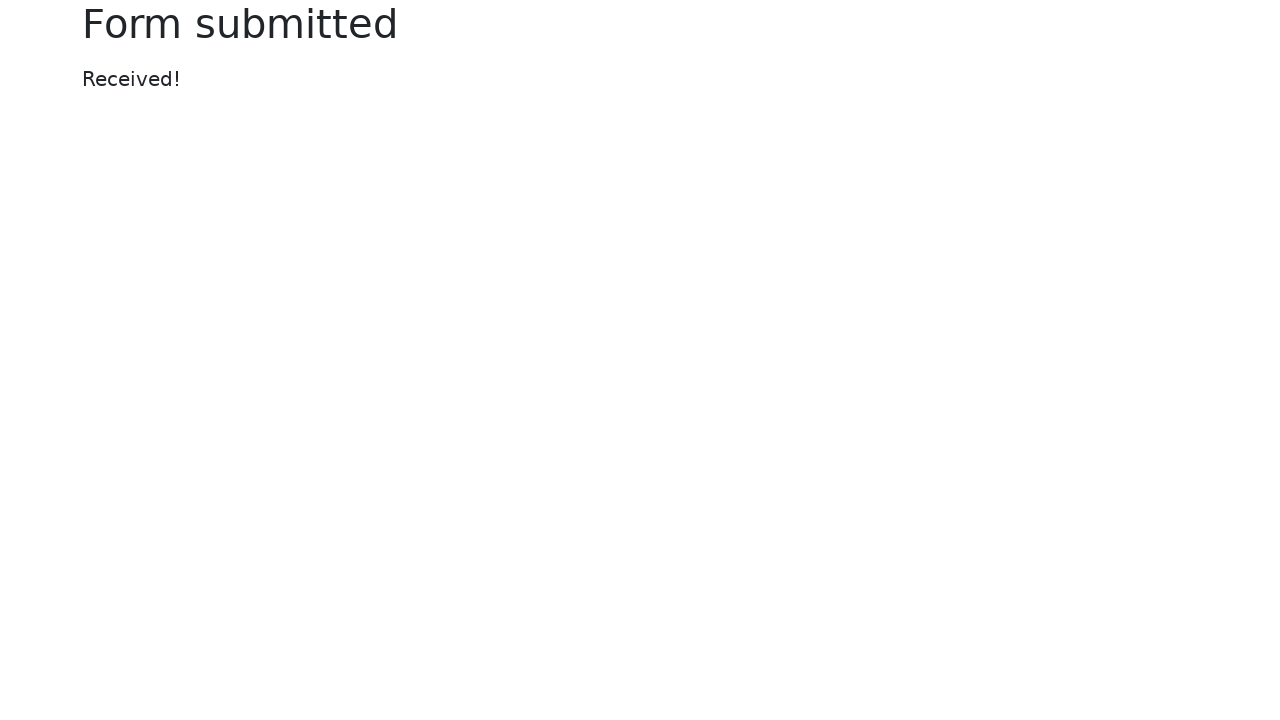

Confirmation message appeared
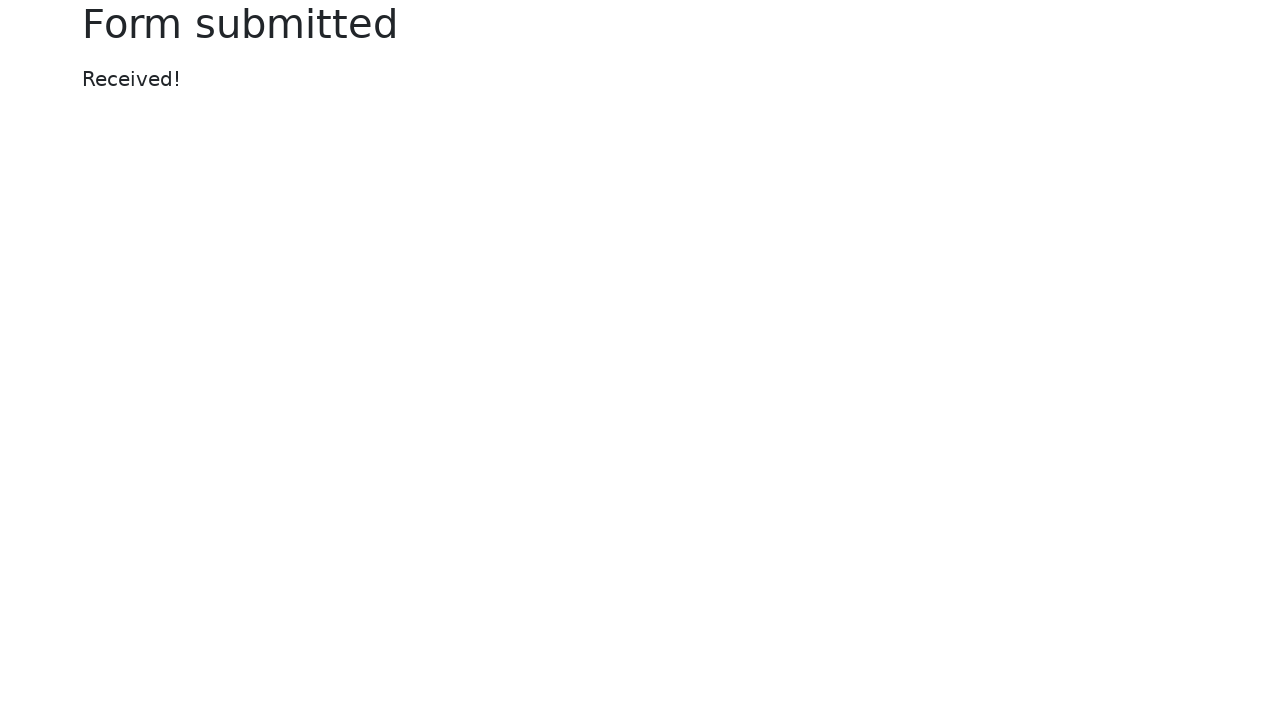

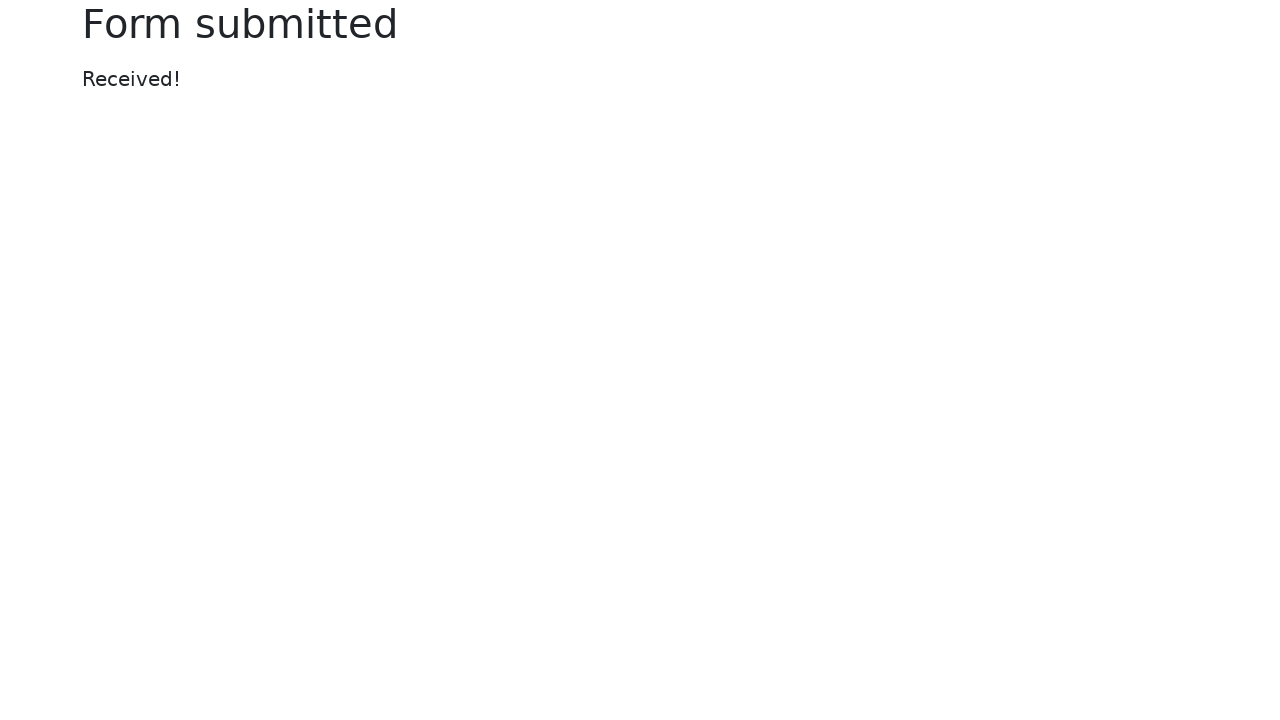